Tests opening a new window by clicking the window button and verifies the content in the new window

Starting URL: https://demoqa.com/browser-windows

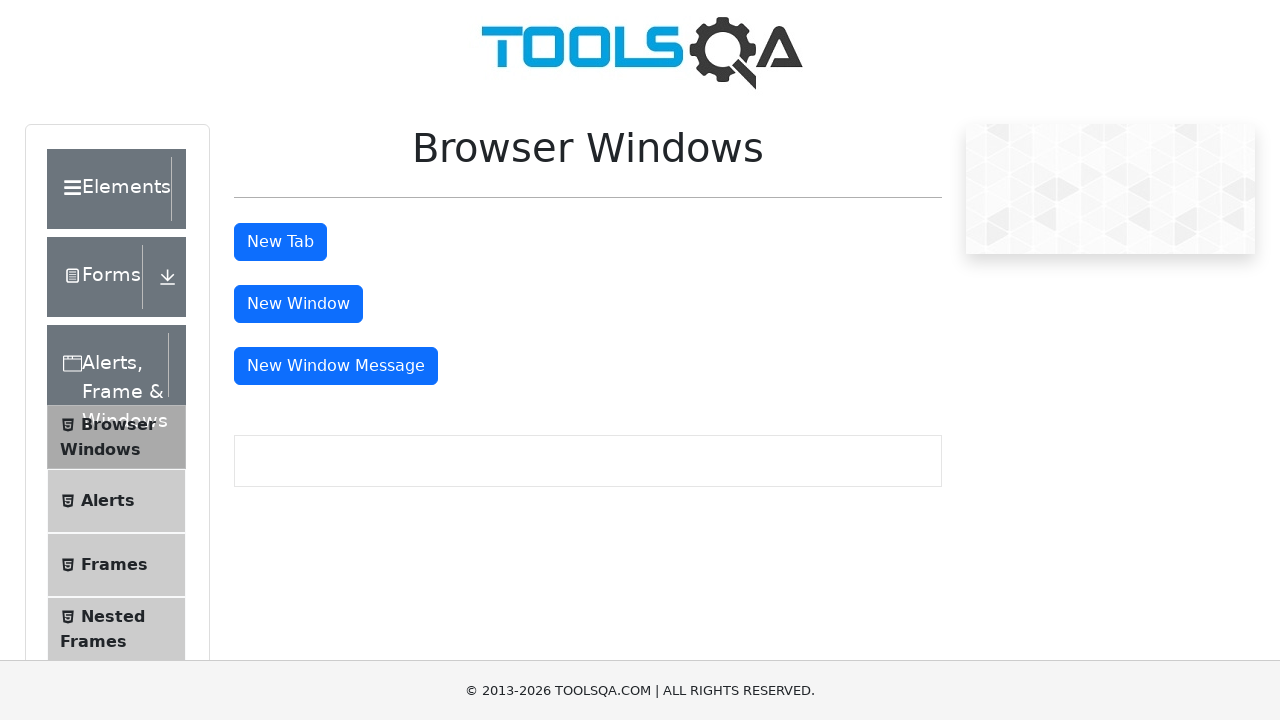

Clicked window button to open new window at (298, 304) on #windowButton
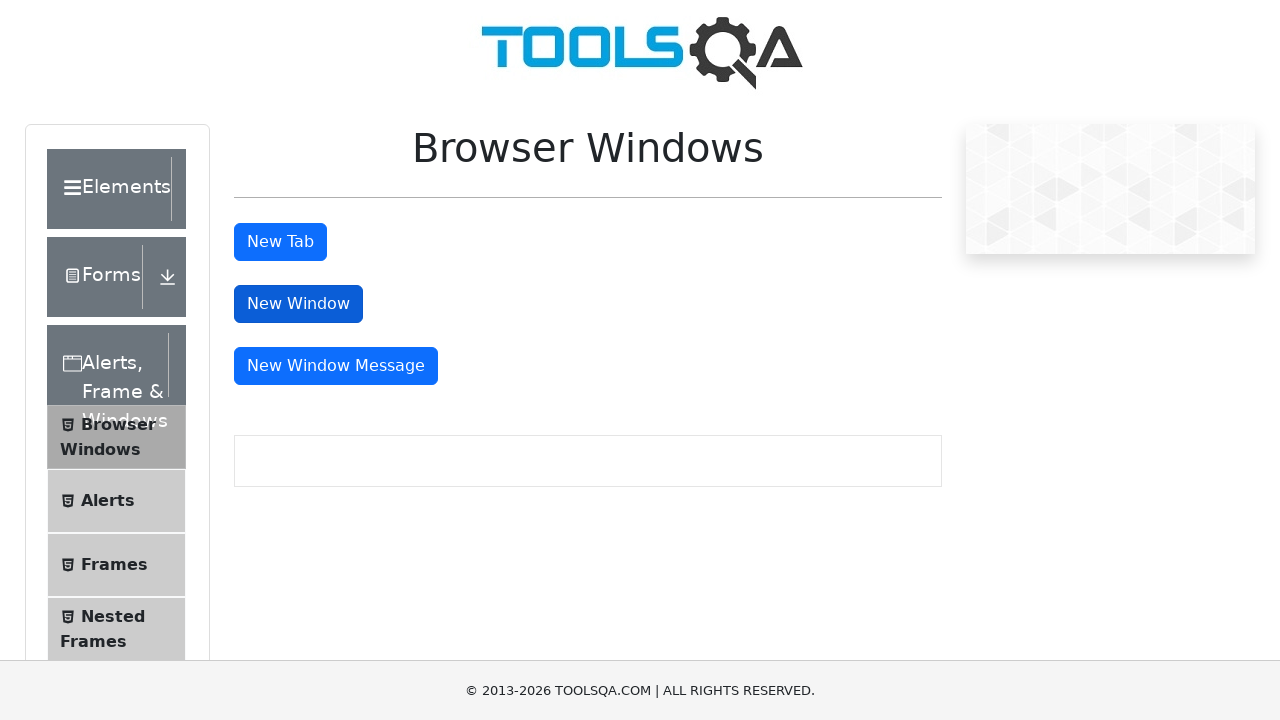

New window opened and page object captured
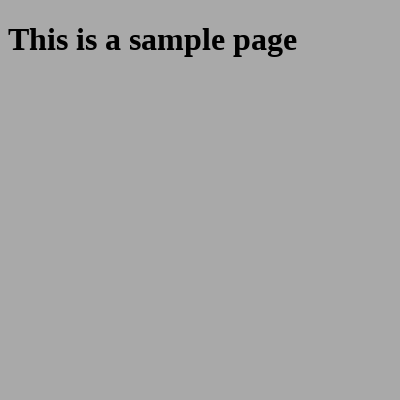

New window loaded successfully
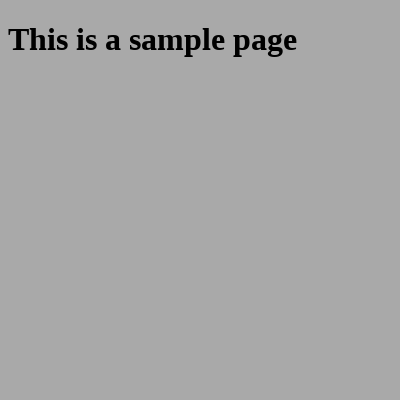

Verified that new window contains correct heading 'This is a sample page'
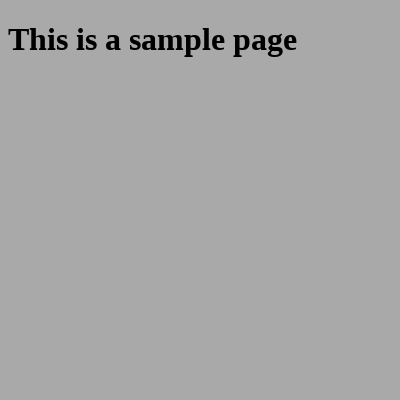

Closed the new window
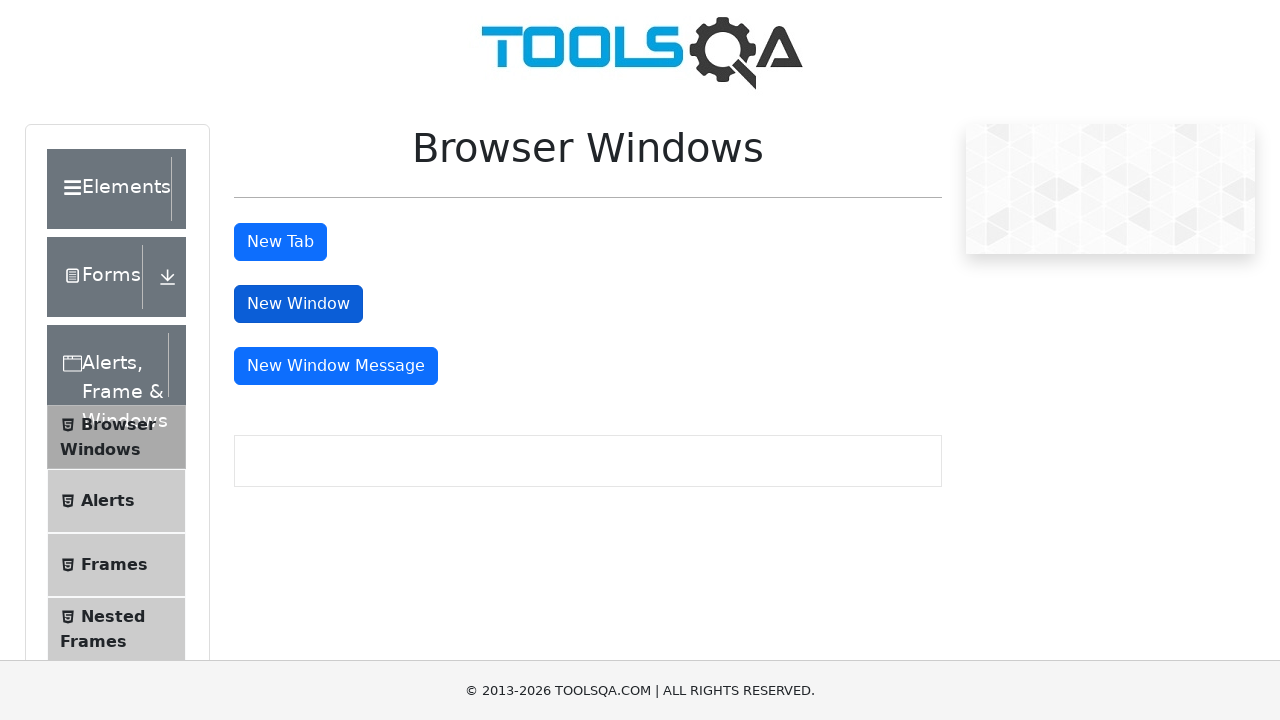

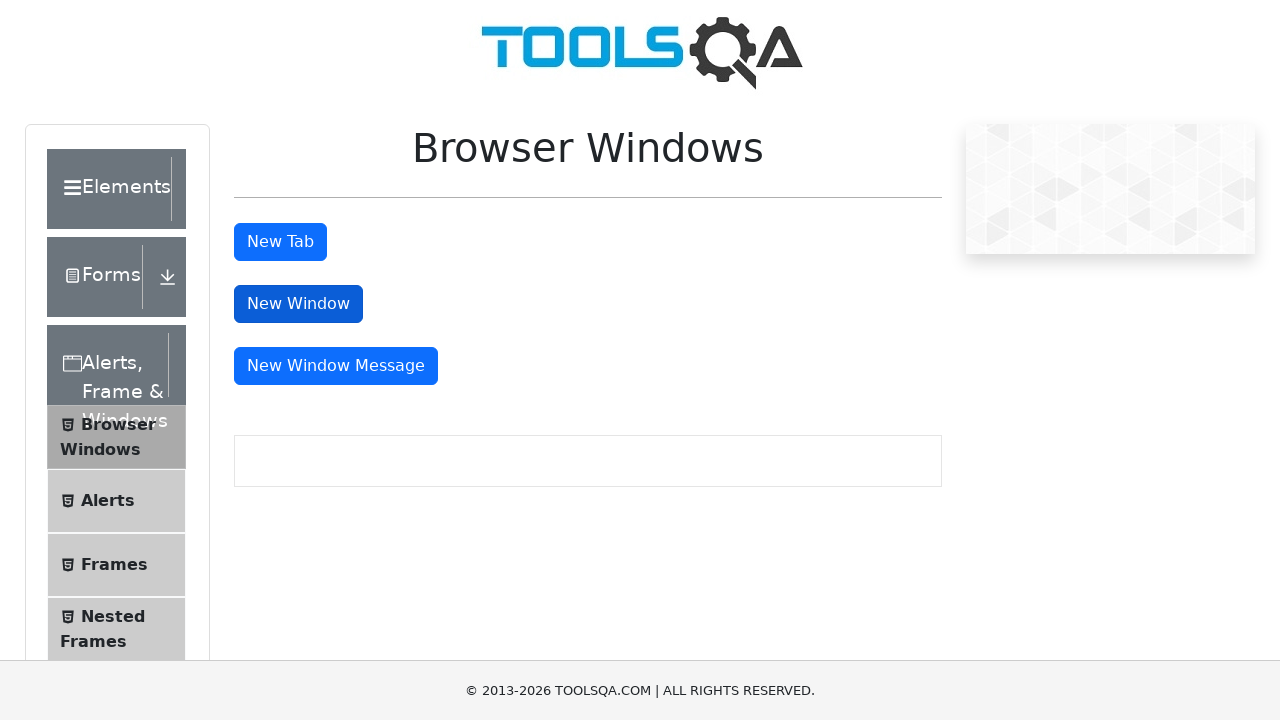